Navigates to shop.one-shore.com on BrowserStack cloud platform and retrieves the page title

Starting URL: https://shop.one-shore.com

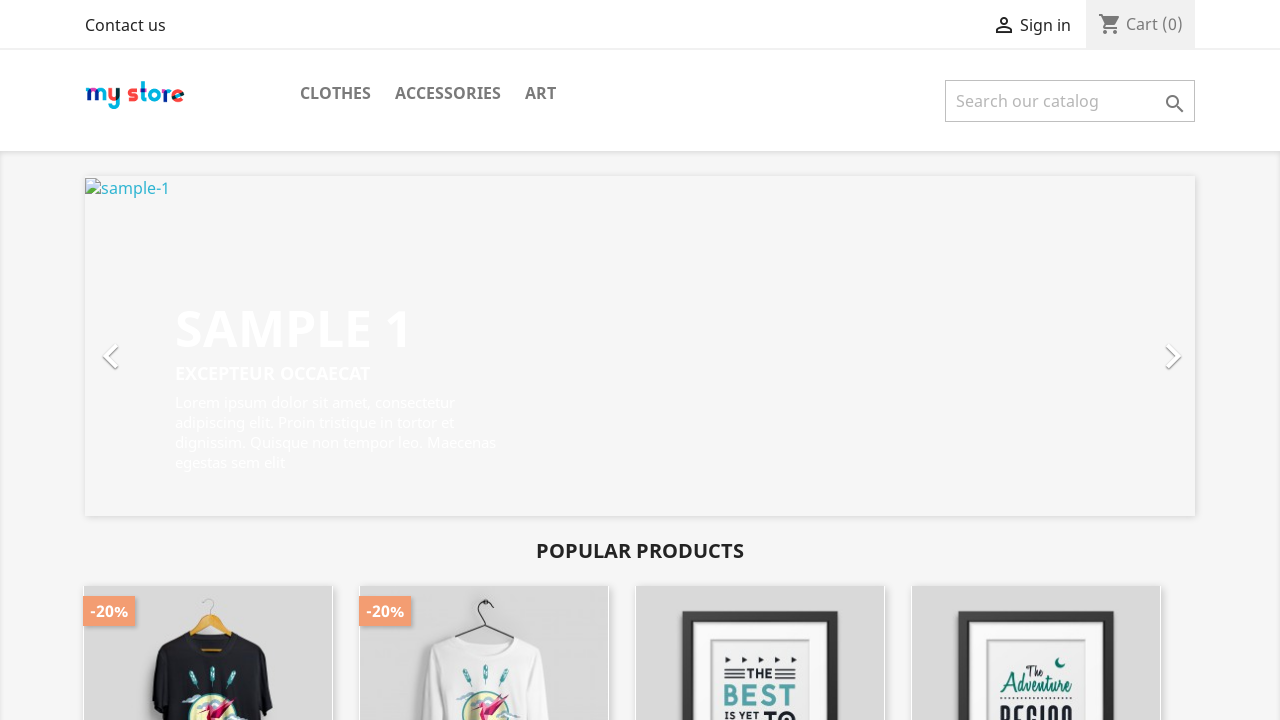

Retrieved page title from shop.one-shore.com
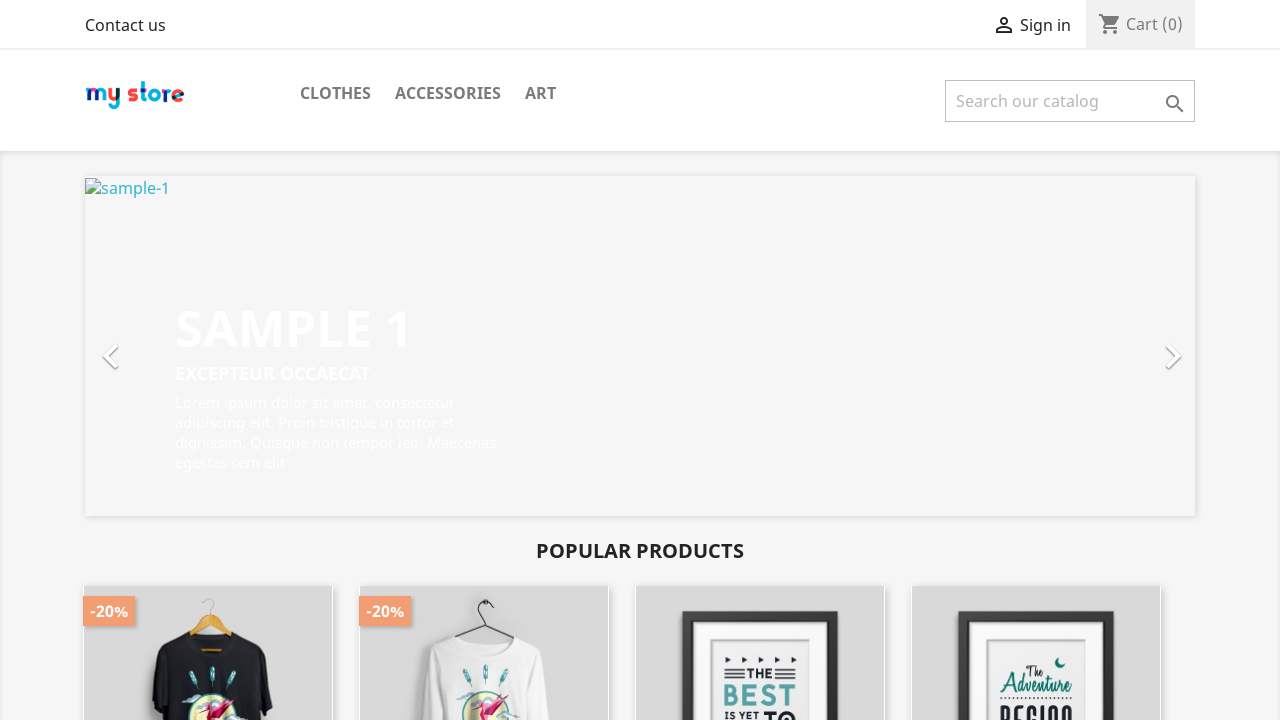

Printed page title to console
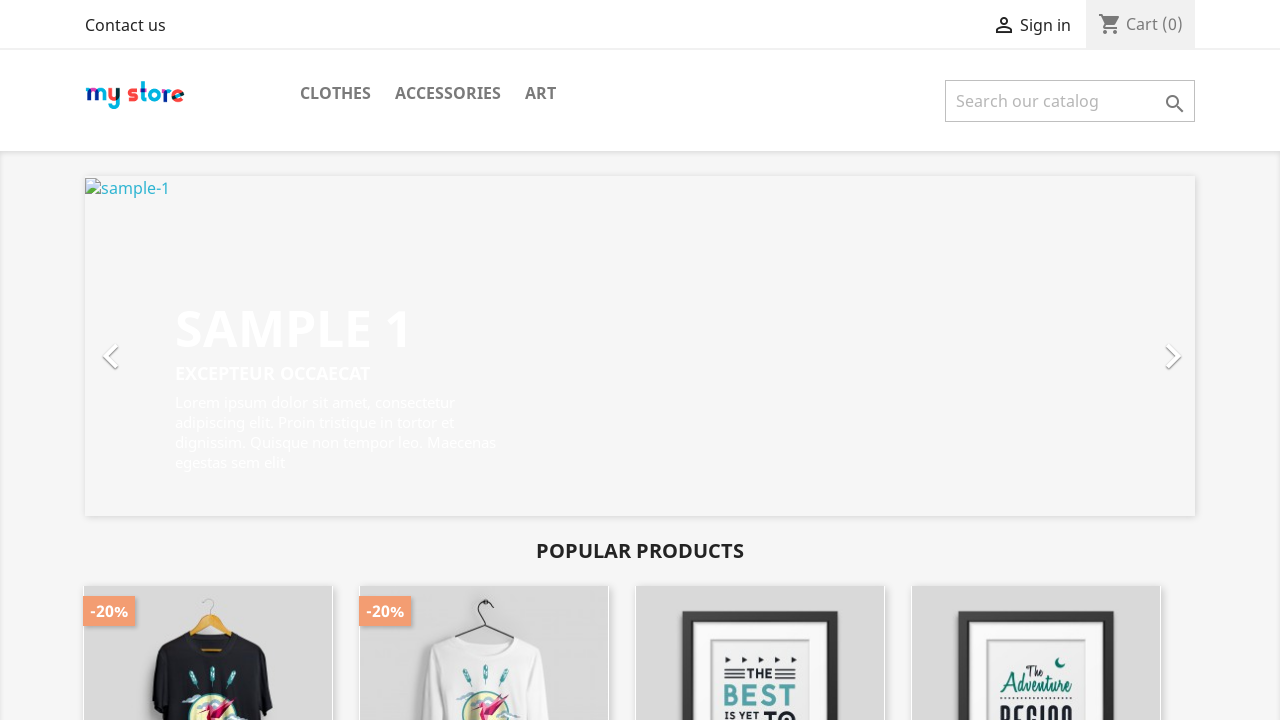

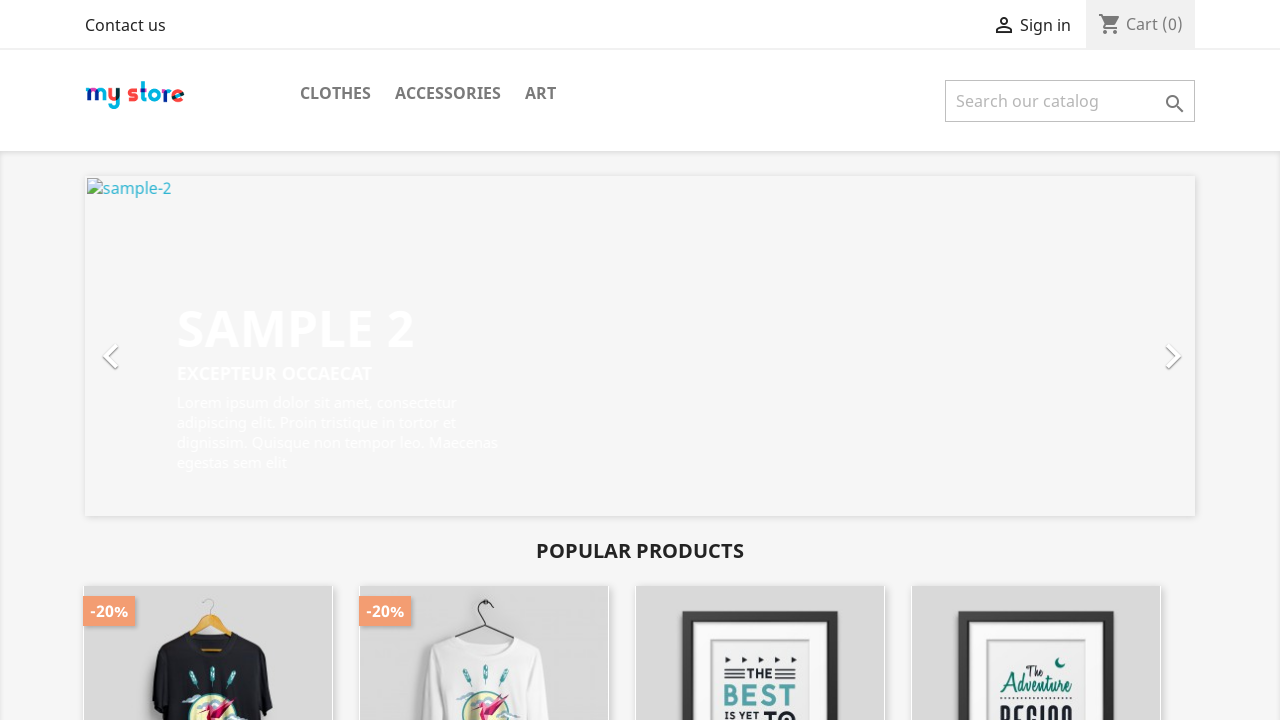